Tests the text box form on DemoQA by filling in full name, email, current address, and permanent address fields, then submitting the form

Starting URL: https://demoqa.com/text-box

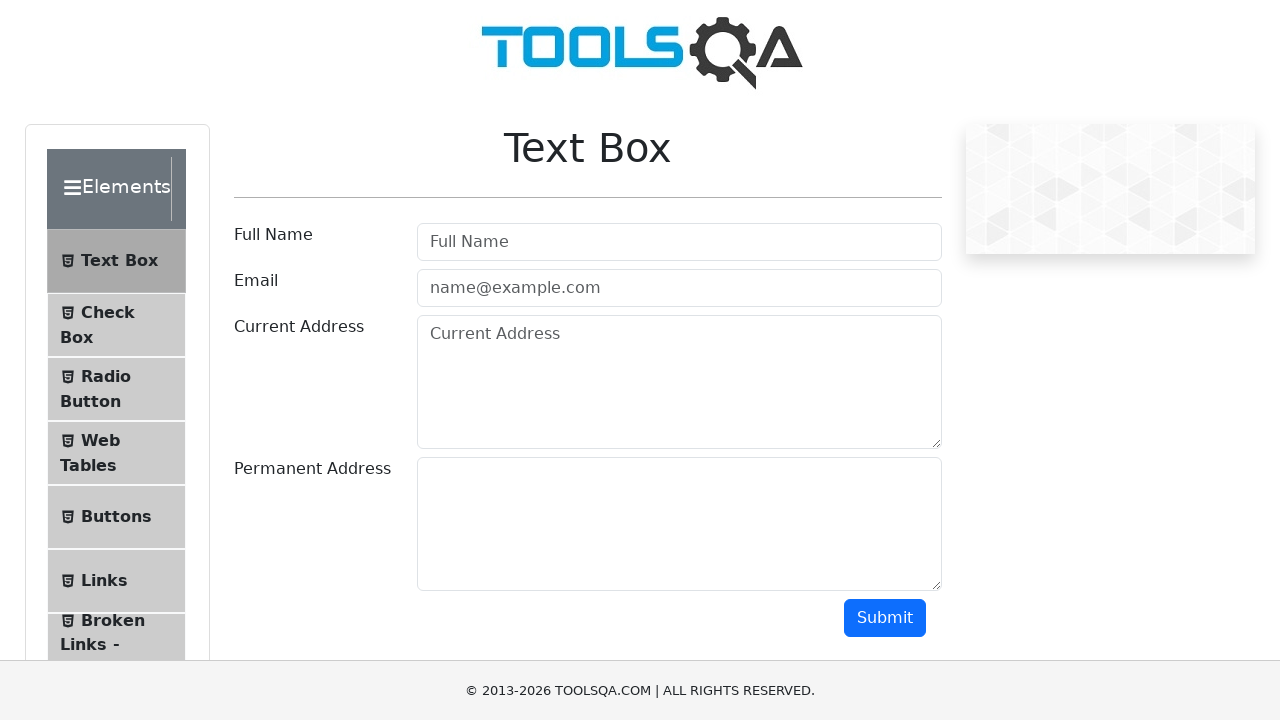

Filled full name field with 'Max' on #userName
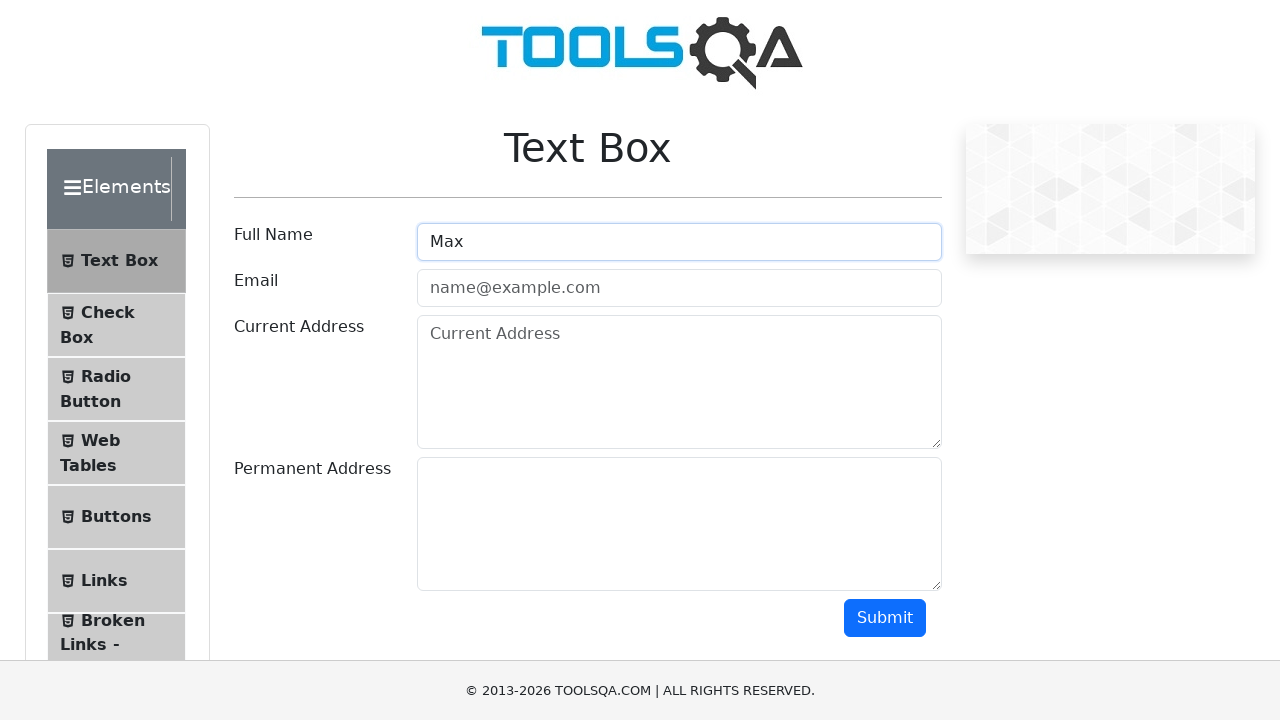

Filled email field with 'max@mail.ru' on #userEmail
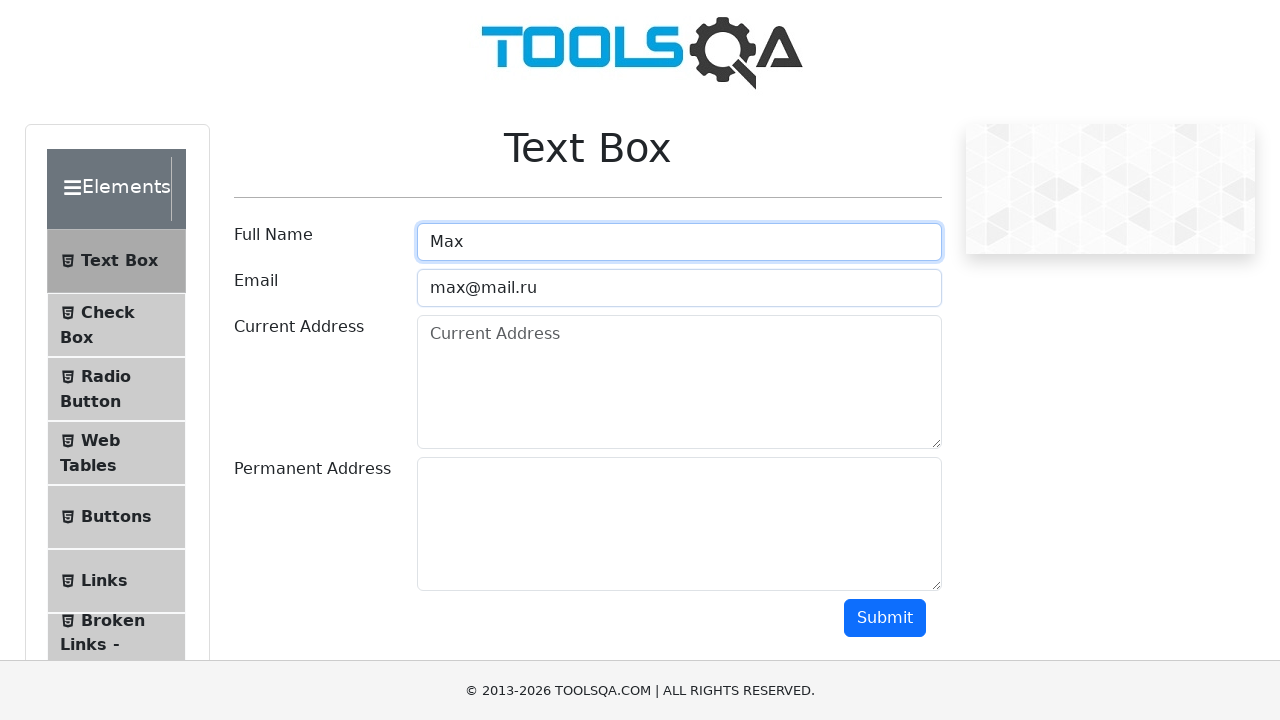

Filled current address field with 'Balti, Index:3120, Republic of Moldova, str. Alecu Ruso, ap. 36' on #currentAddress
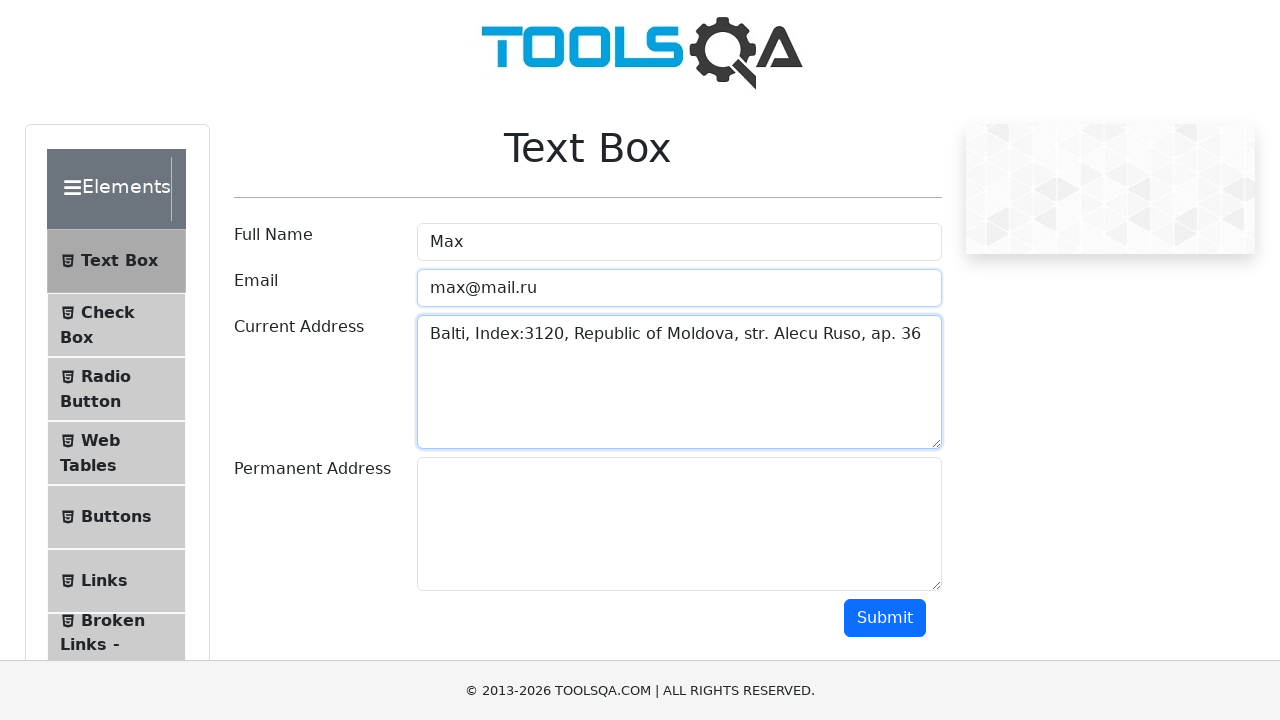

Filled permanent address field with 'Balti, Index:3120, Republic of Moldova, str. Alecu Ruso, ap. 36' on #permanentAddress
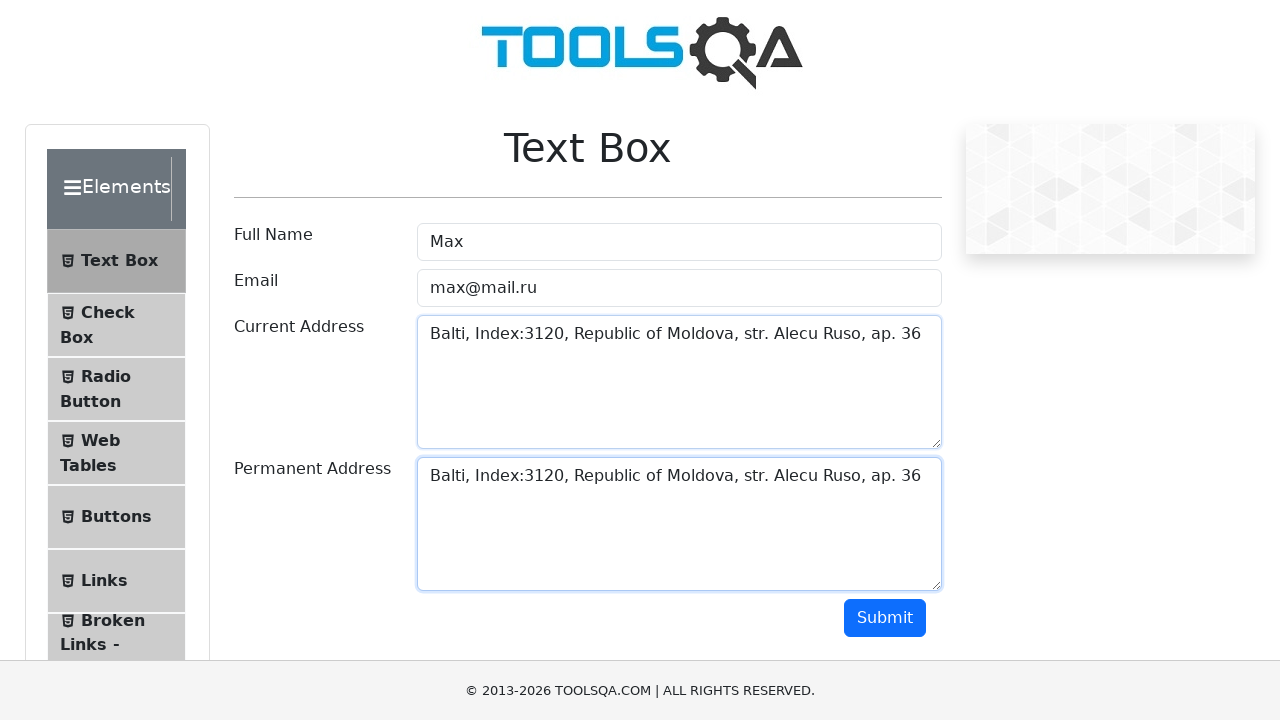

Scrolled submit button into view
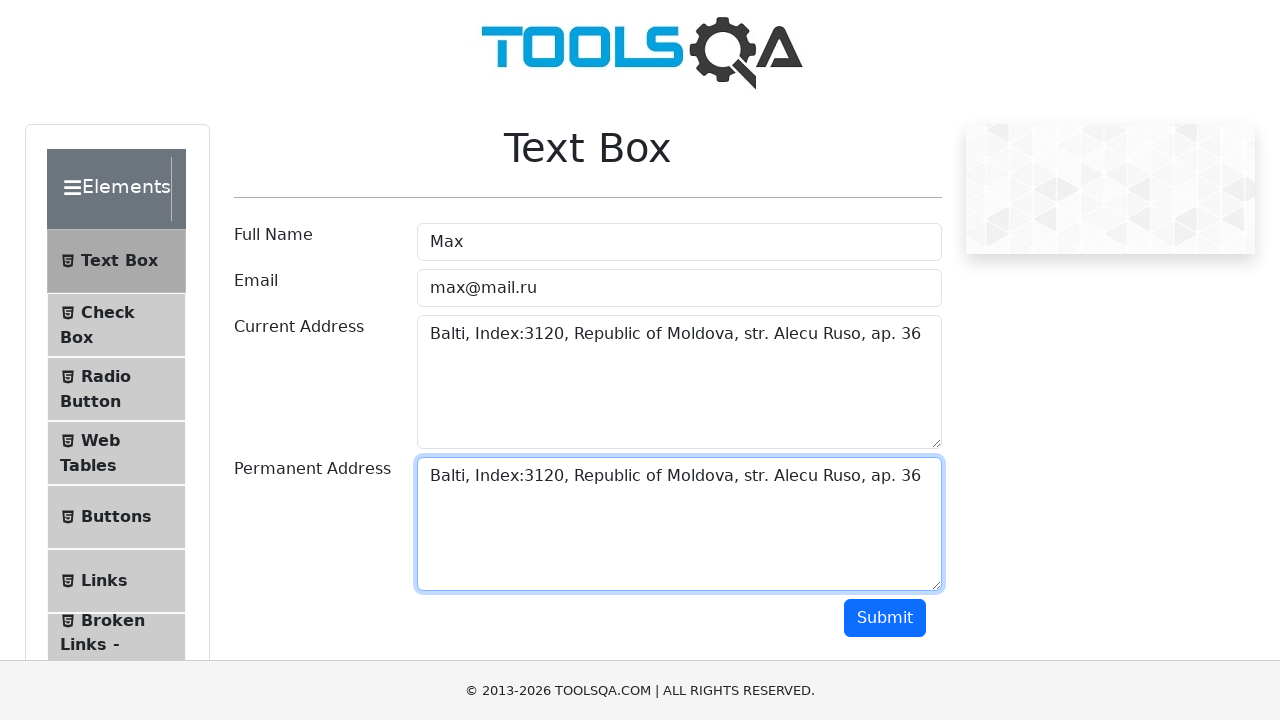

Clicked submit button to submit the form at (885, 618) on #submit
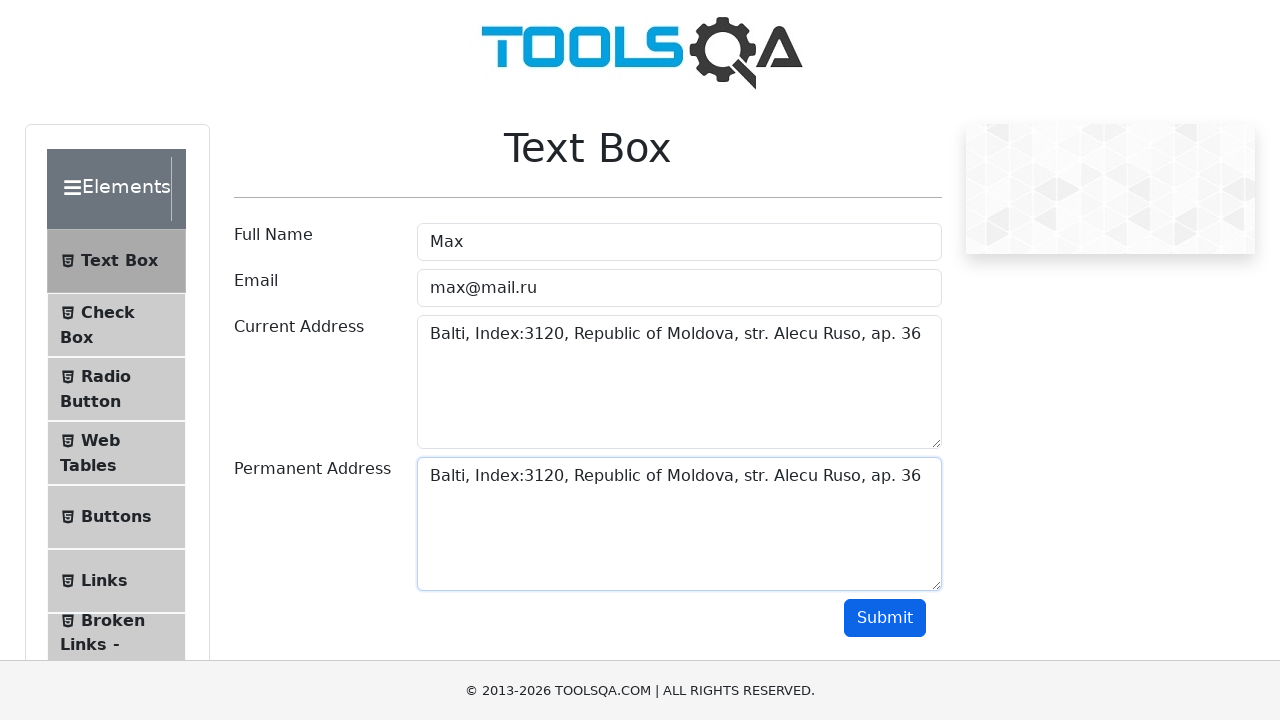

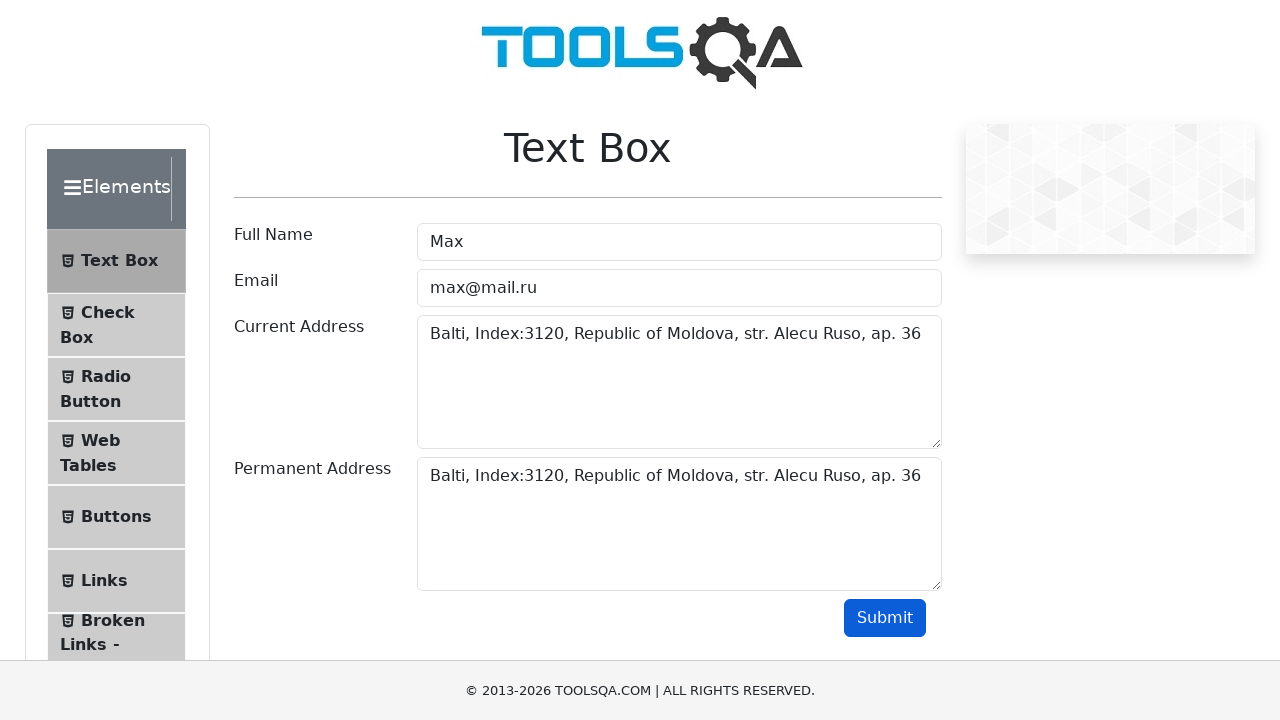